Navigates to RedBus website with notifications disabled

Starting URL: https://www.redbus.in/

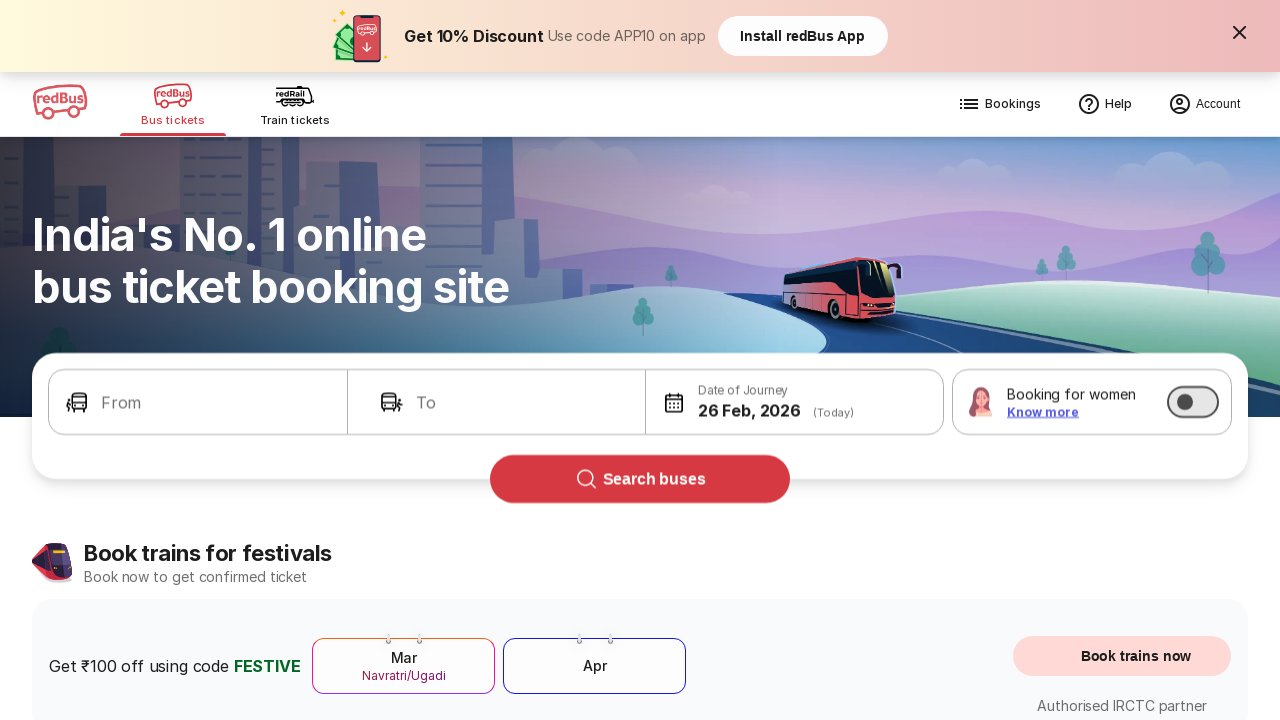

Waited for RedBus website to load with notifications disabled
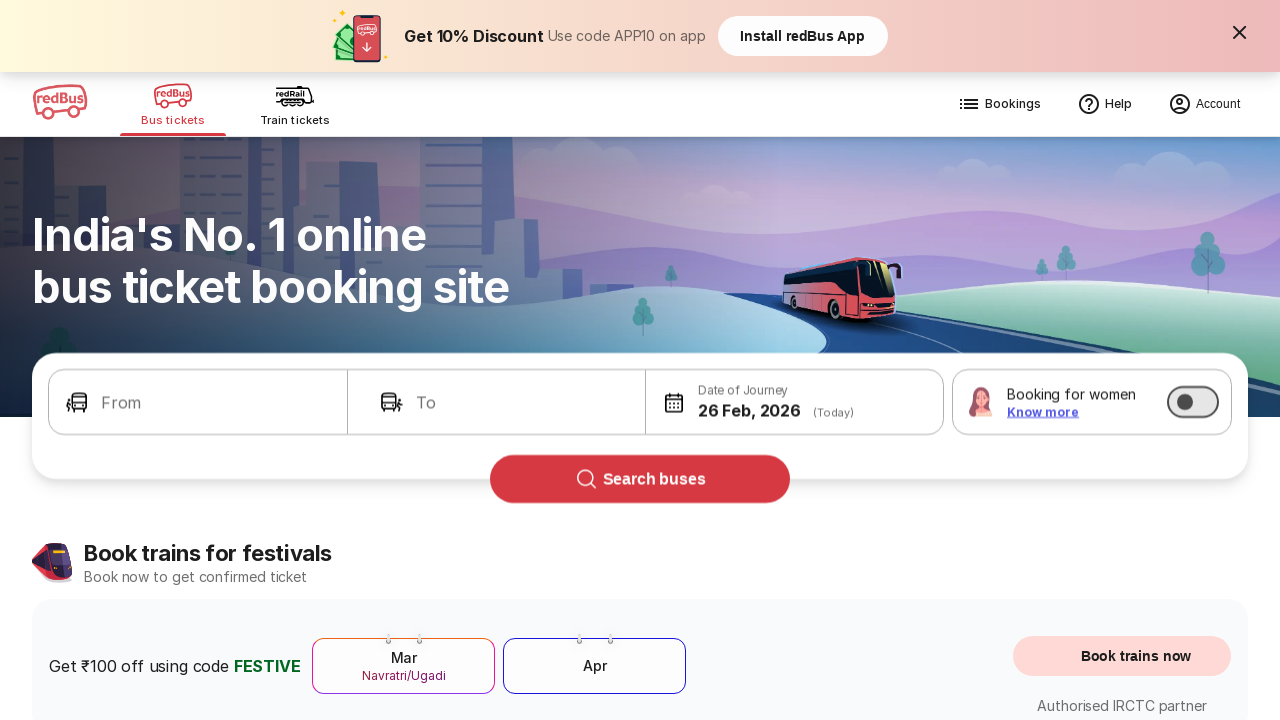

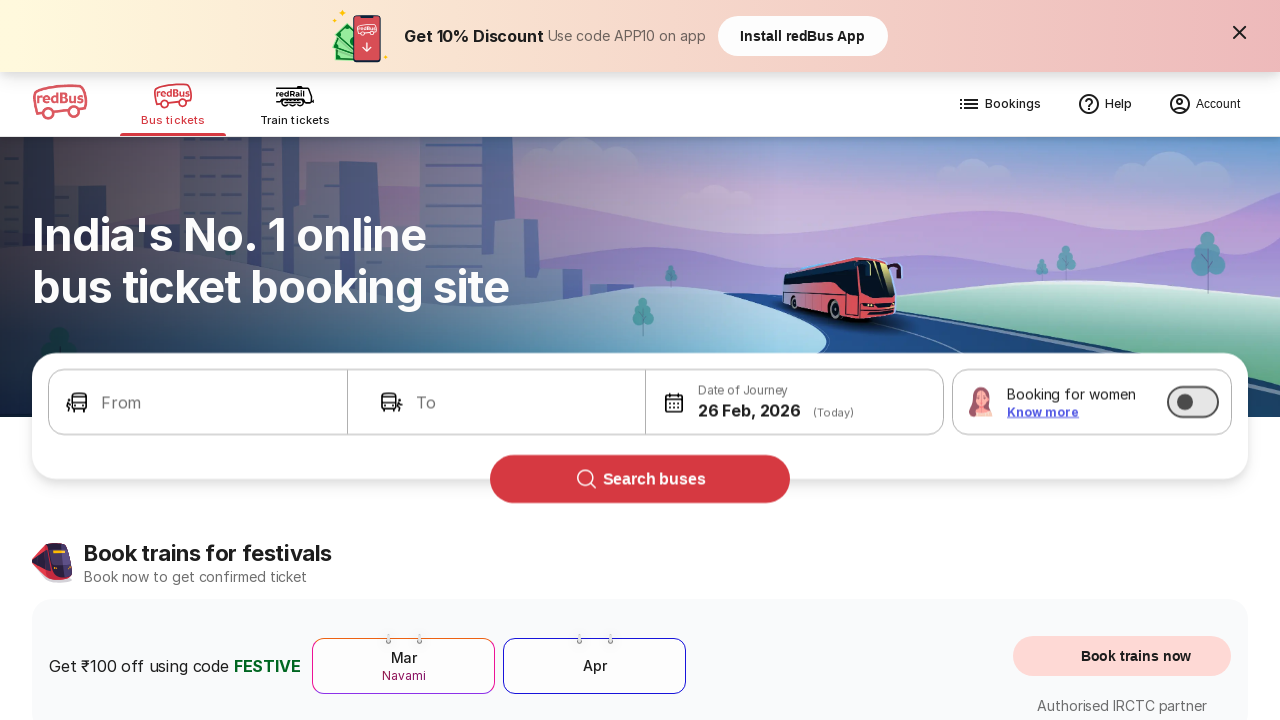